Navigates to a sample testing webpage, reads dropdown options, then navigates to another page and takes a screenshot

Starting URL: https://www.softwaretestingmaterial.com/sample-webpage-to-automate/

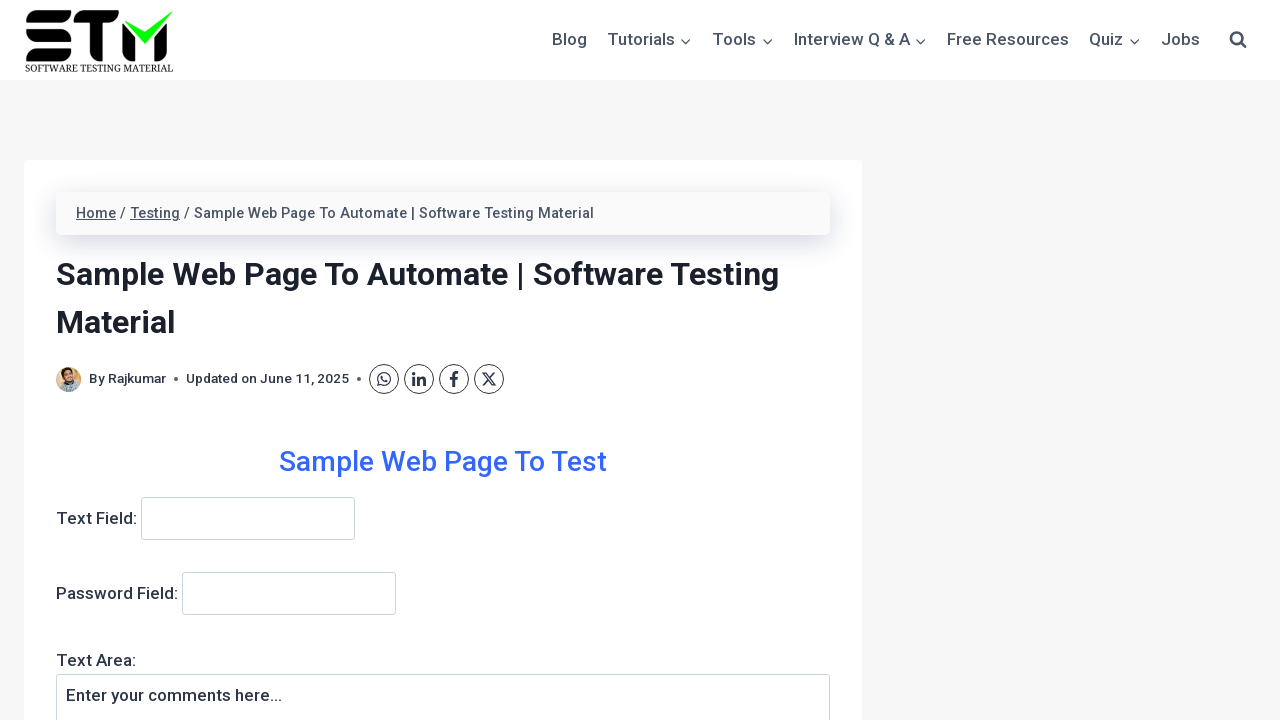

Located dropdown element with name='dropdown'
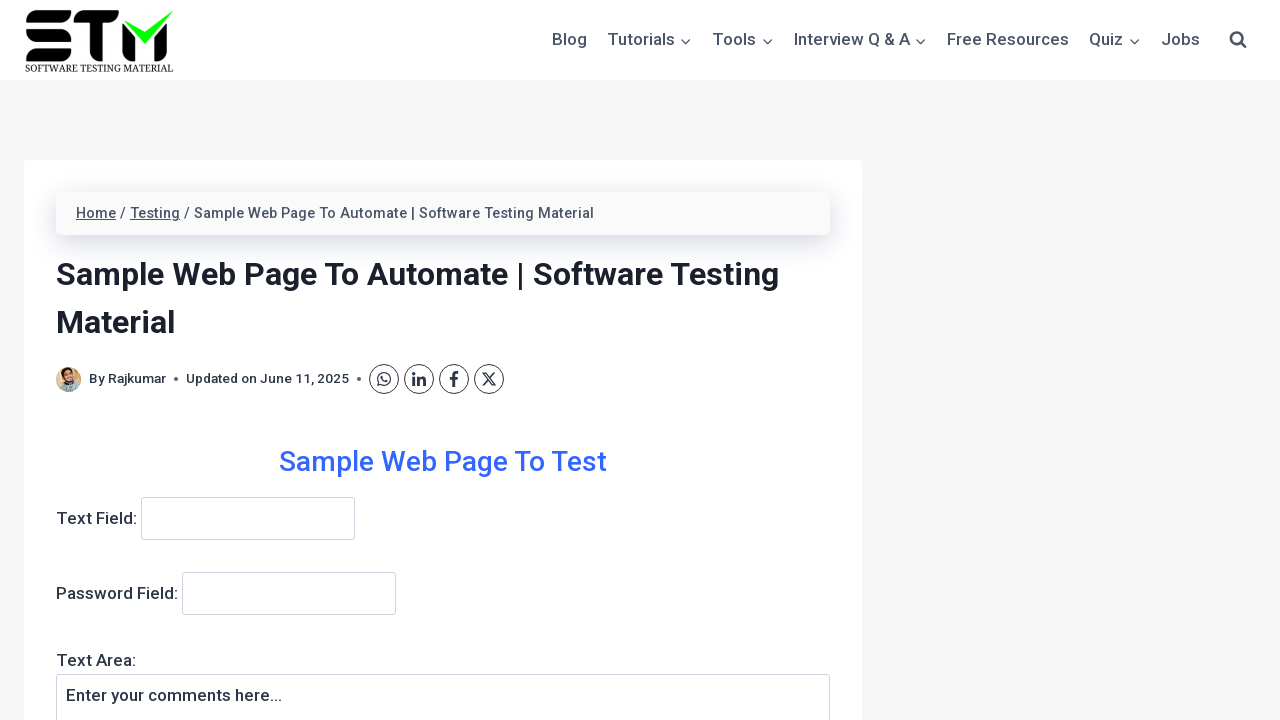

Retrieved all dropdown options
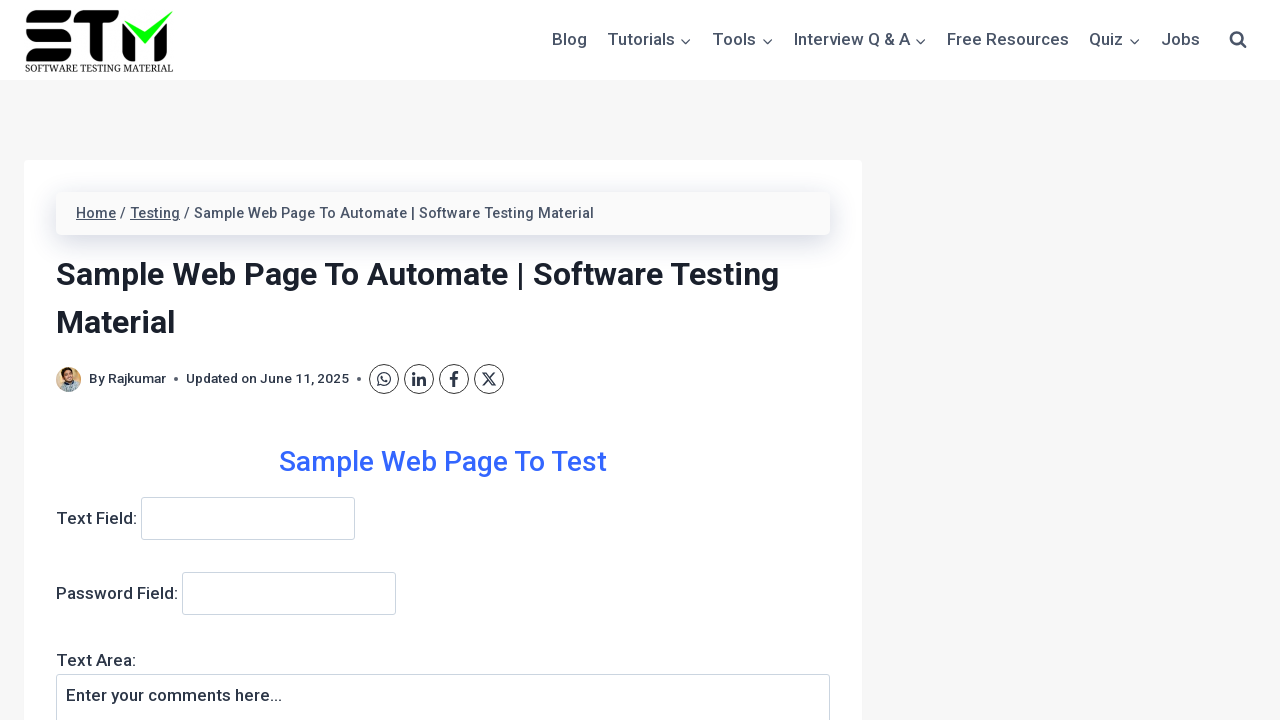

Read dropdown option: –Select–
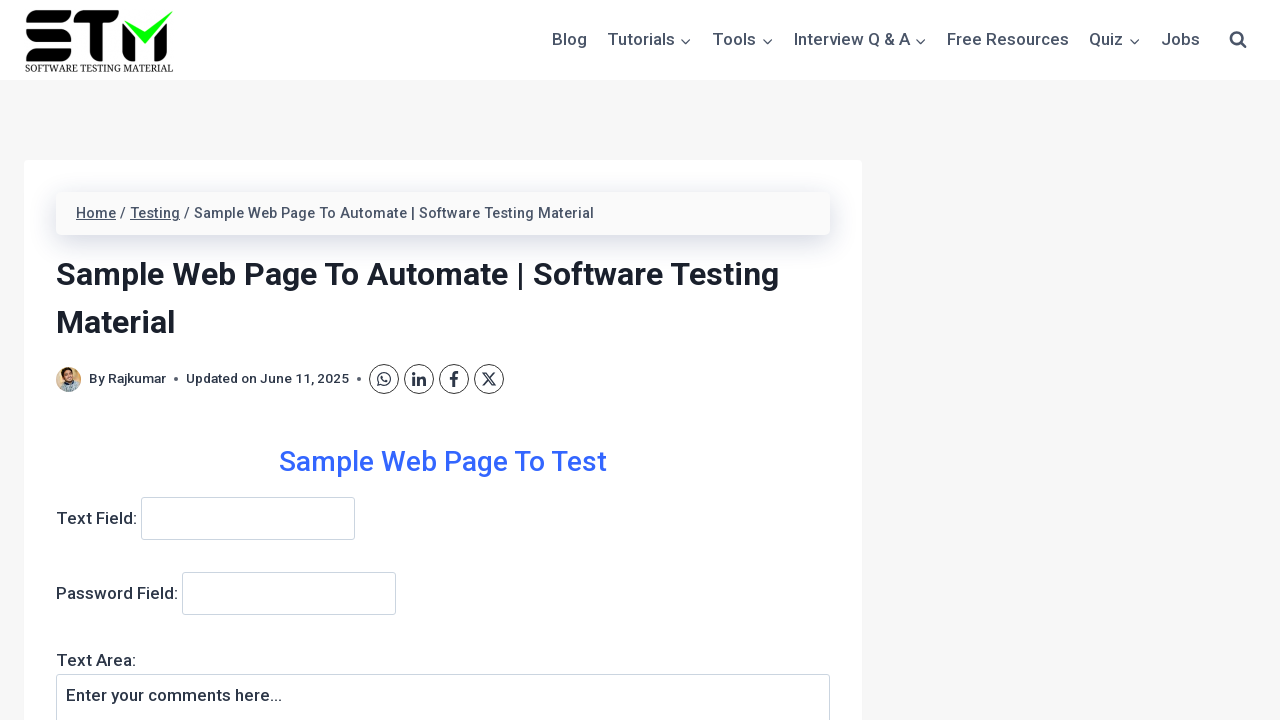

Read dropdown option: Selenium
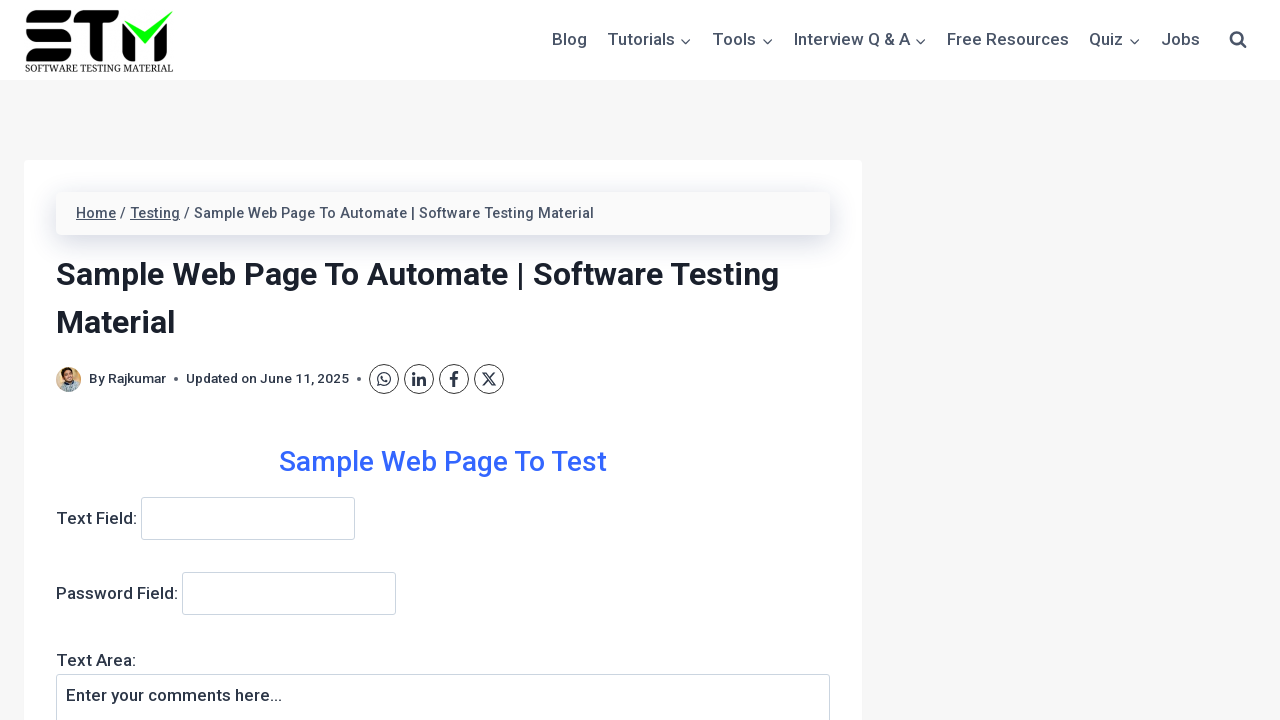

Read dropdown option: QTP
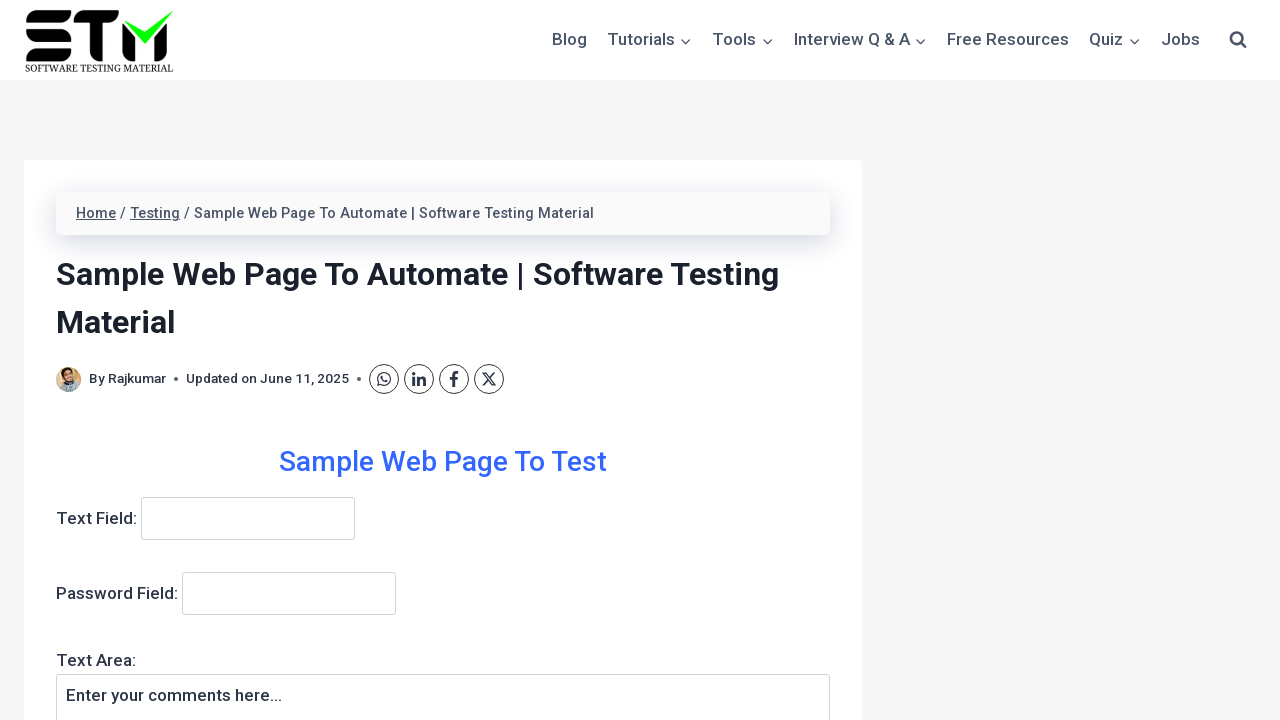

Read dropdown option: Manual Testing
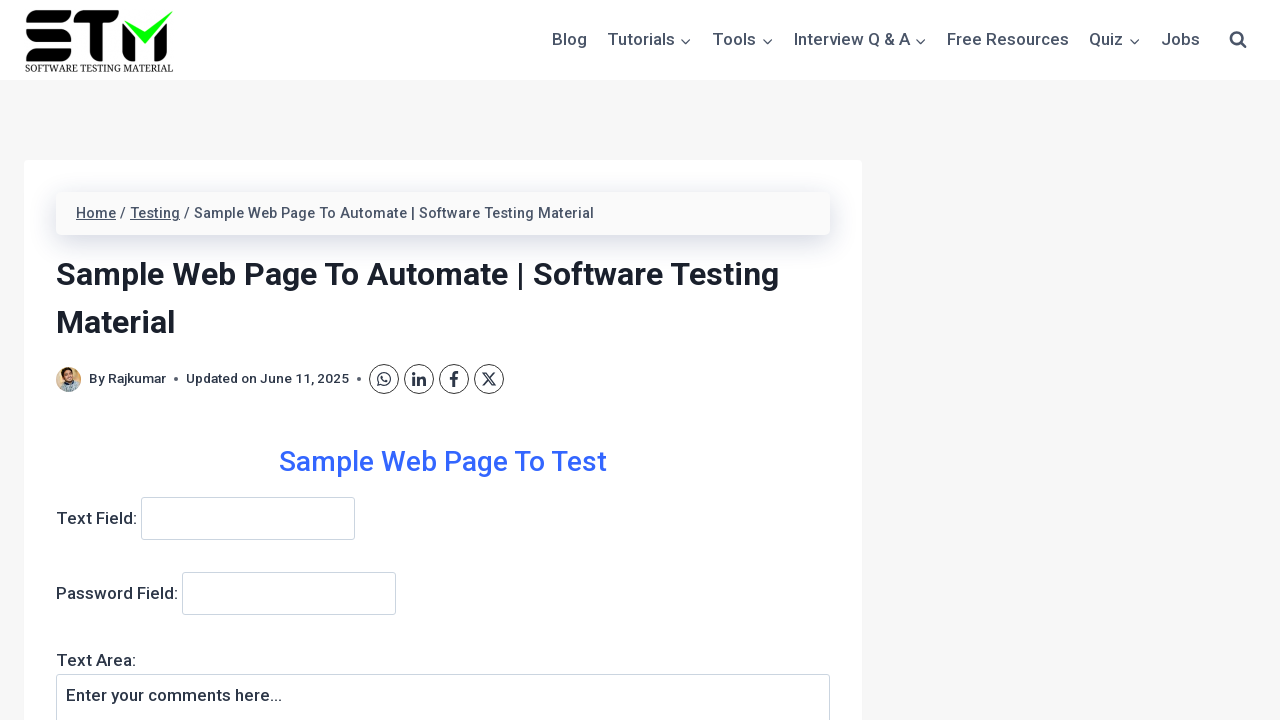

Read dropdown option: Automation Testing
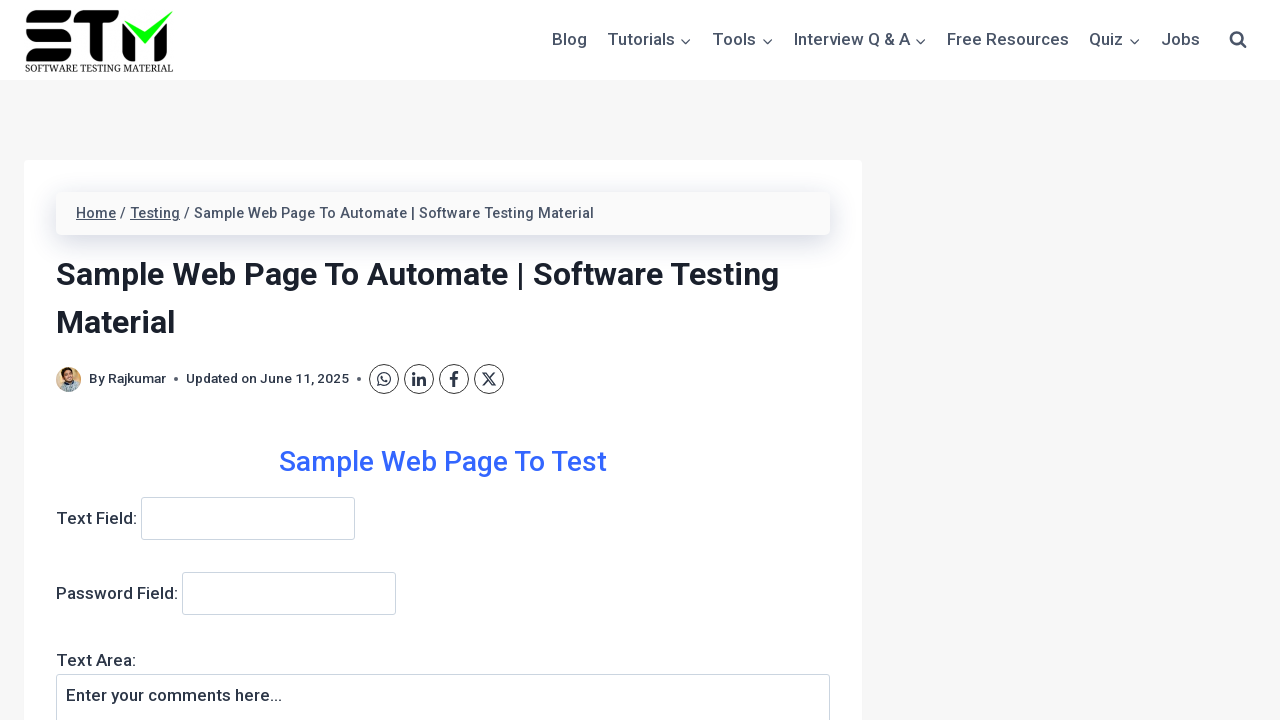

Read dropdown option: Performance Testing
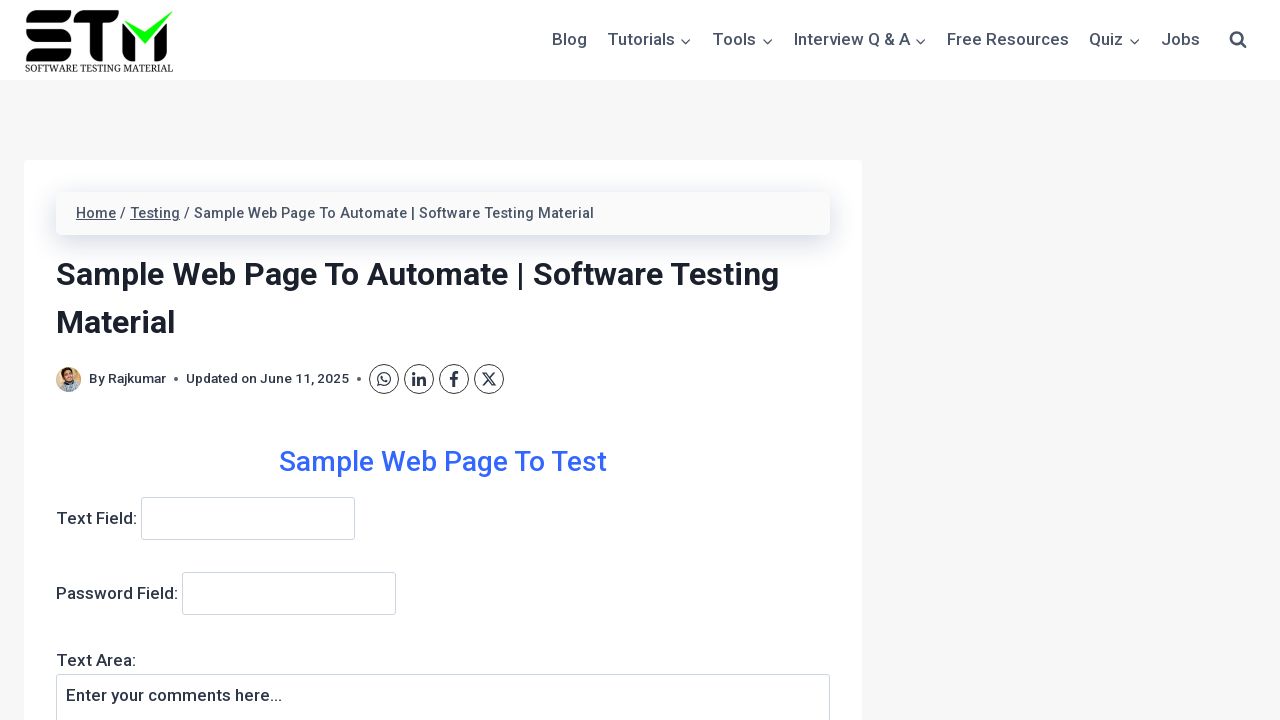

Navigated to Selenium interview questions page
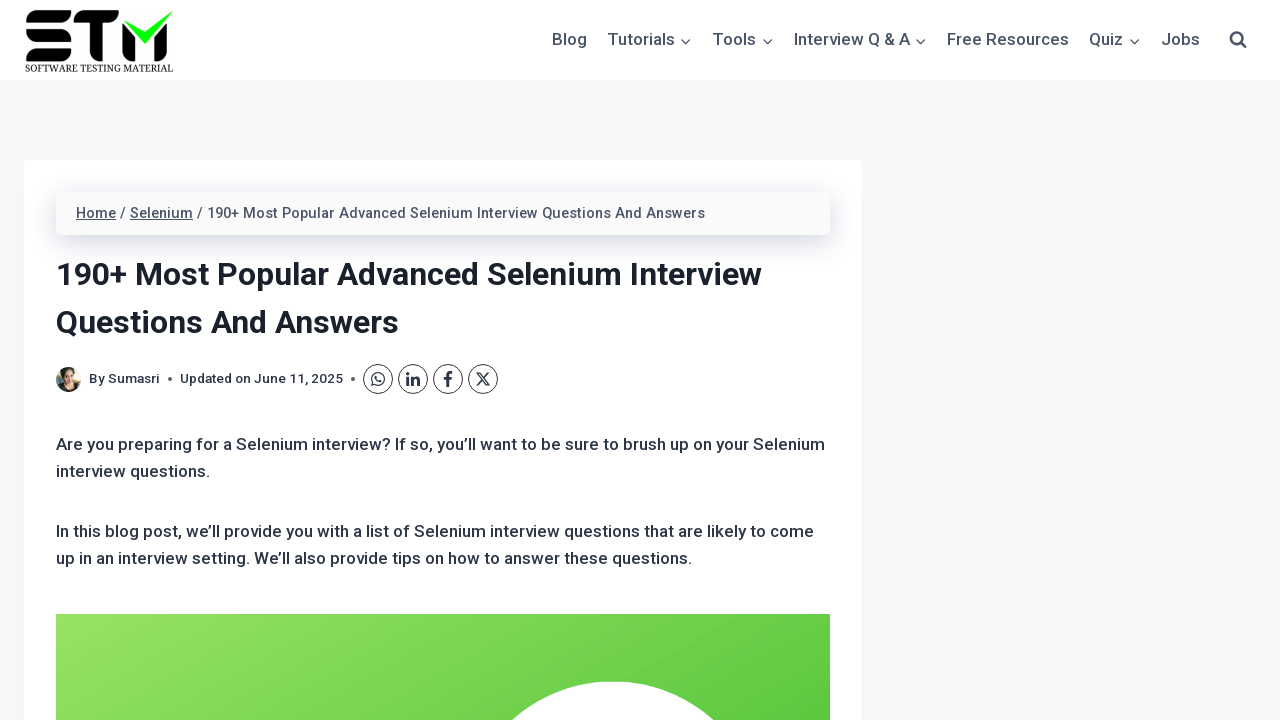

Captured screenshot of Selenium interview questions page
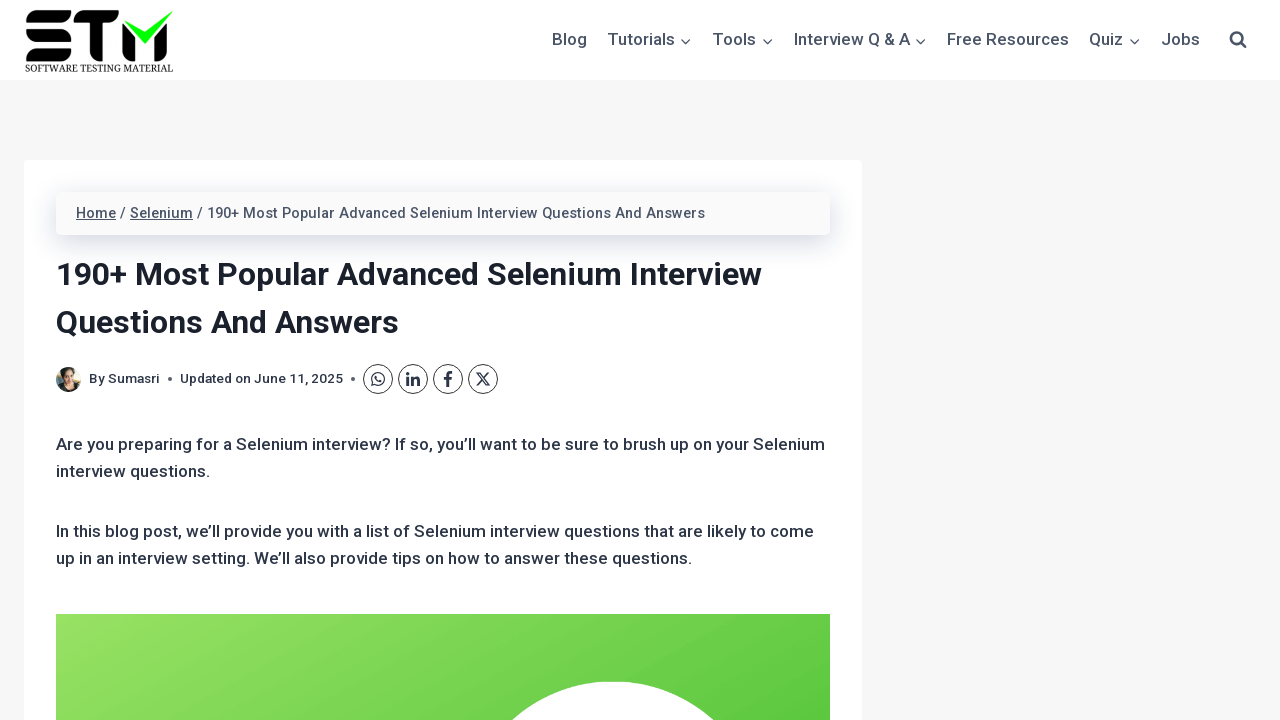

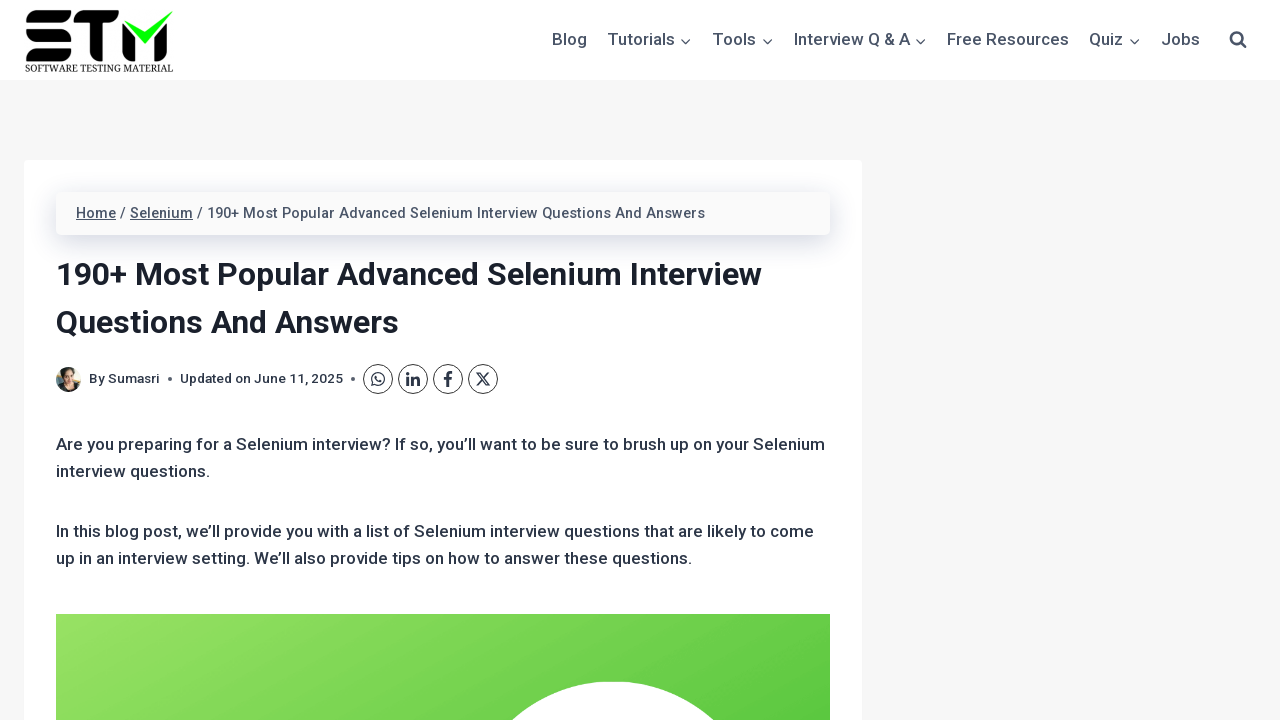